Tests scrolling functionality on a practice page by scrolling the window and a fixed-header table, then verifies that the sum of values in a table column matches the displayed total amount.

Starting URL: https://rahulshettyacademy.com/AutomationPractice/

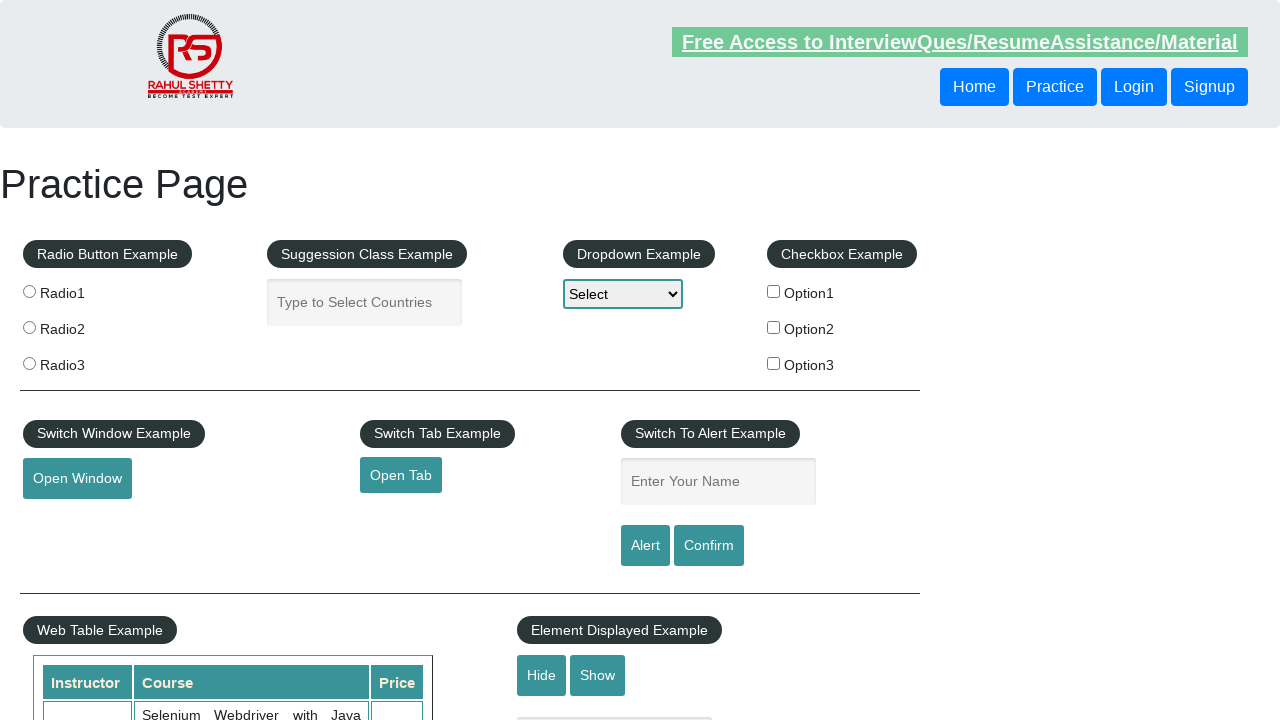

Scrolled window down by 500 pixels
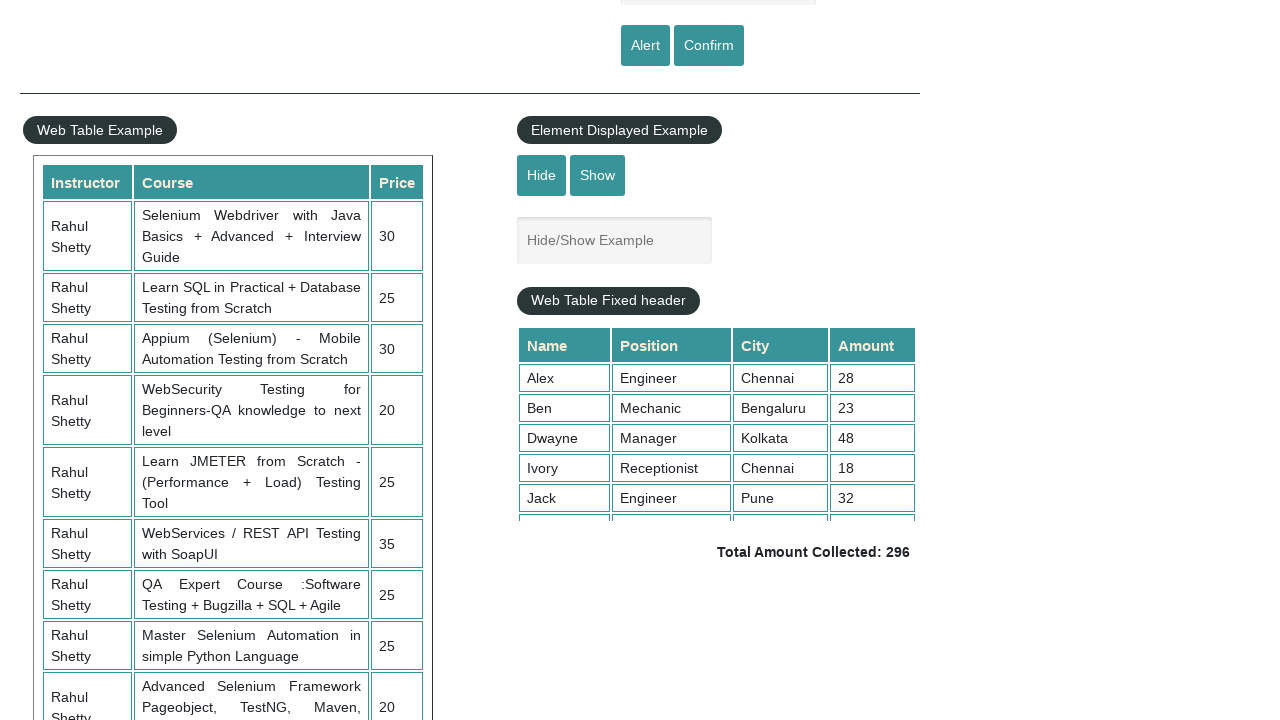

Waited for scroll animation to complete
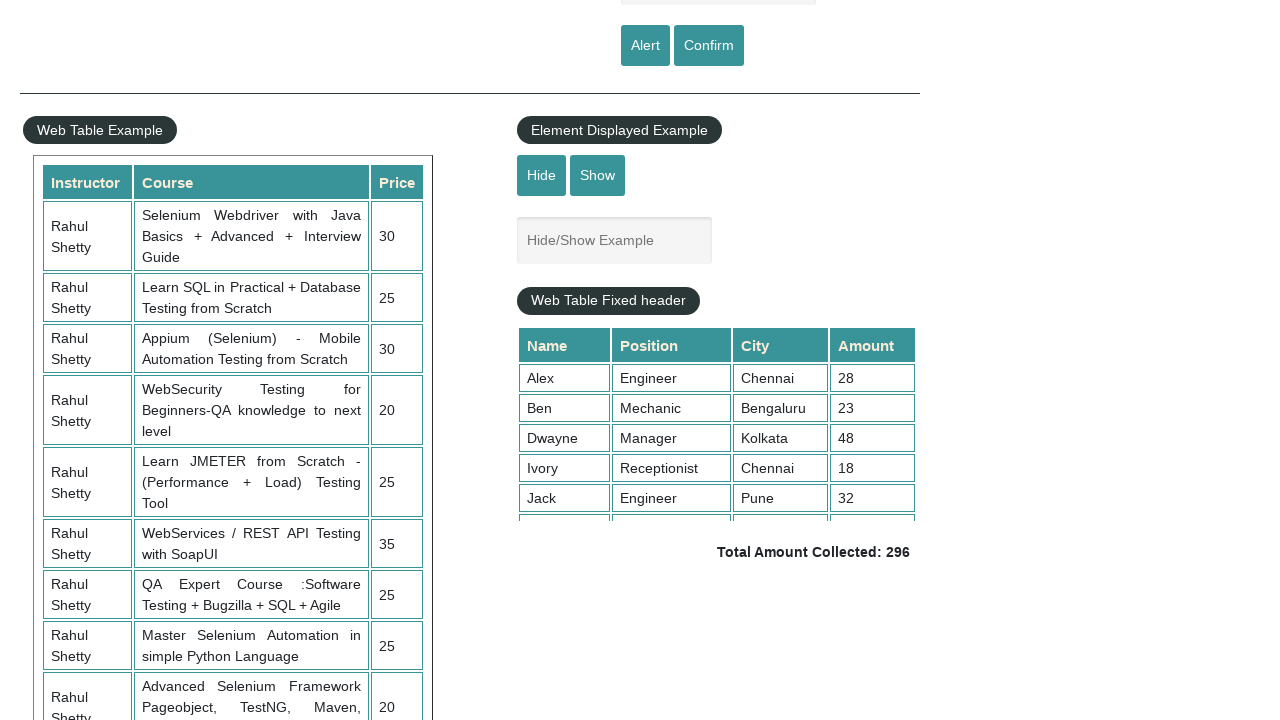

Scrolled fixed-header table down to 5000 pixels
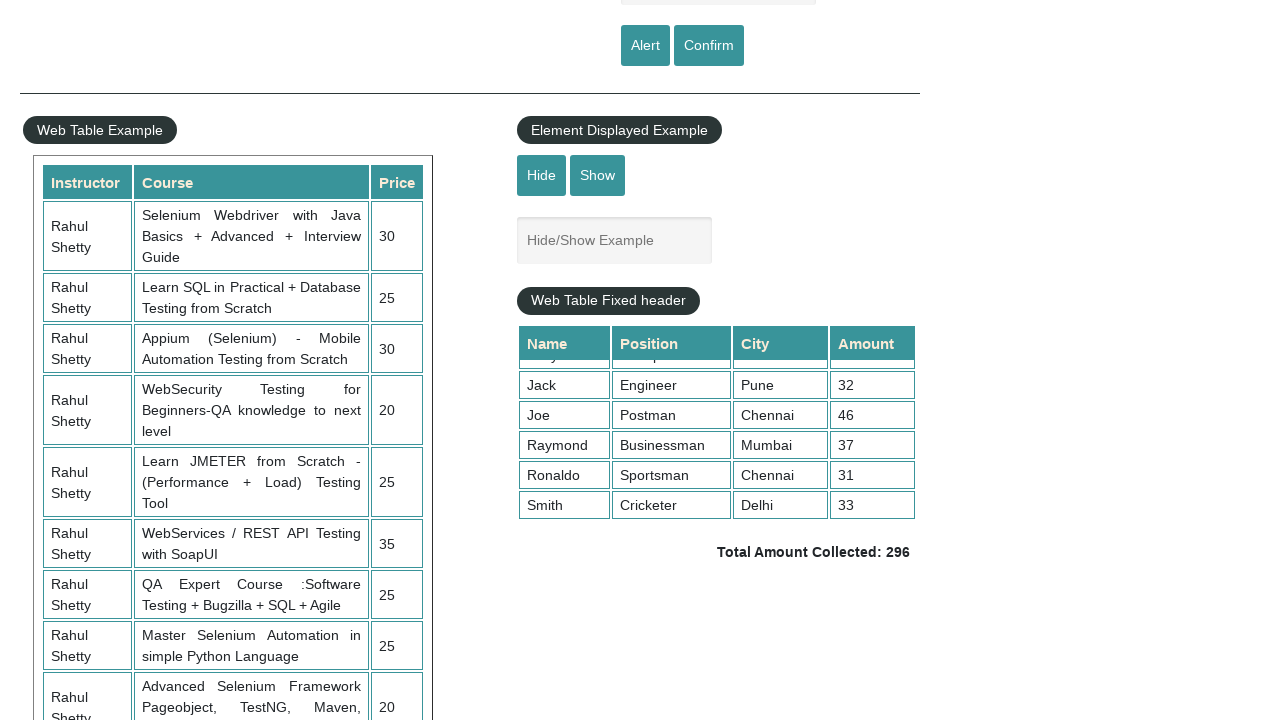

Waited for table scroll to complete
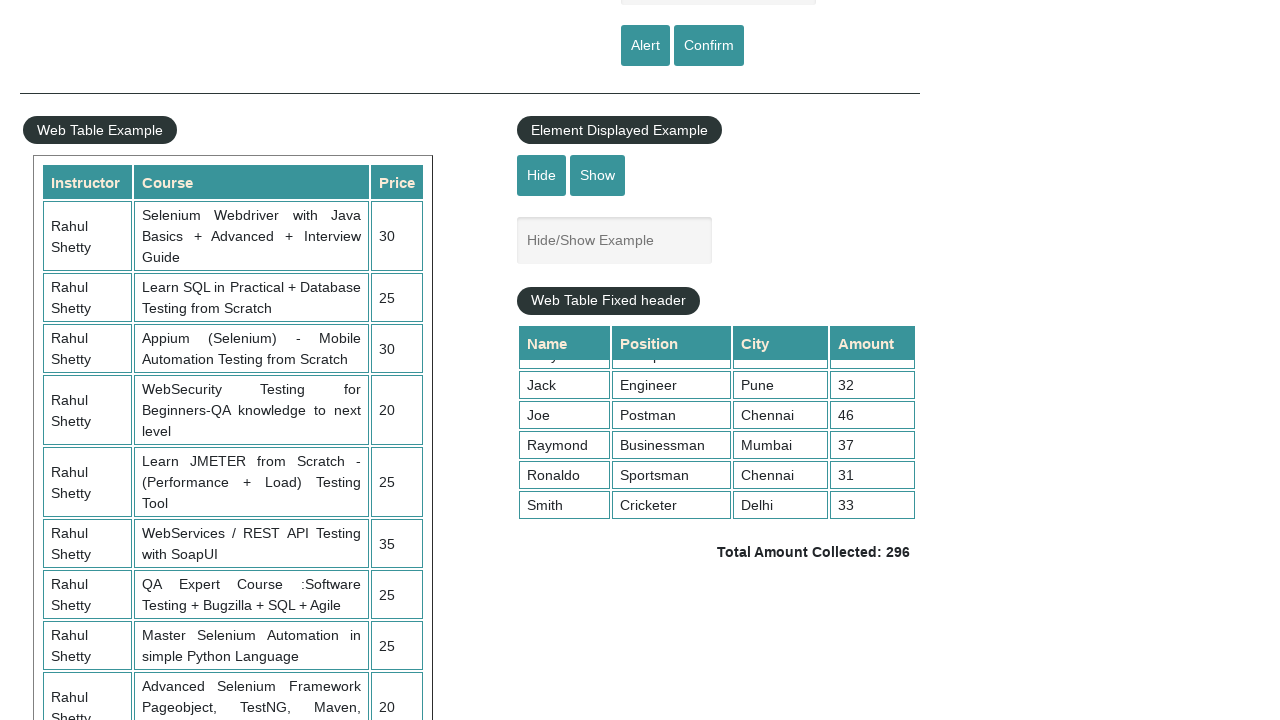

Retrieved all values from table column 4
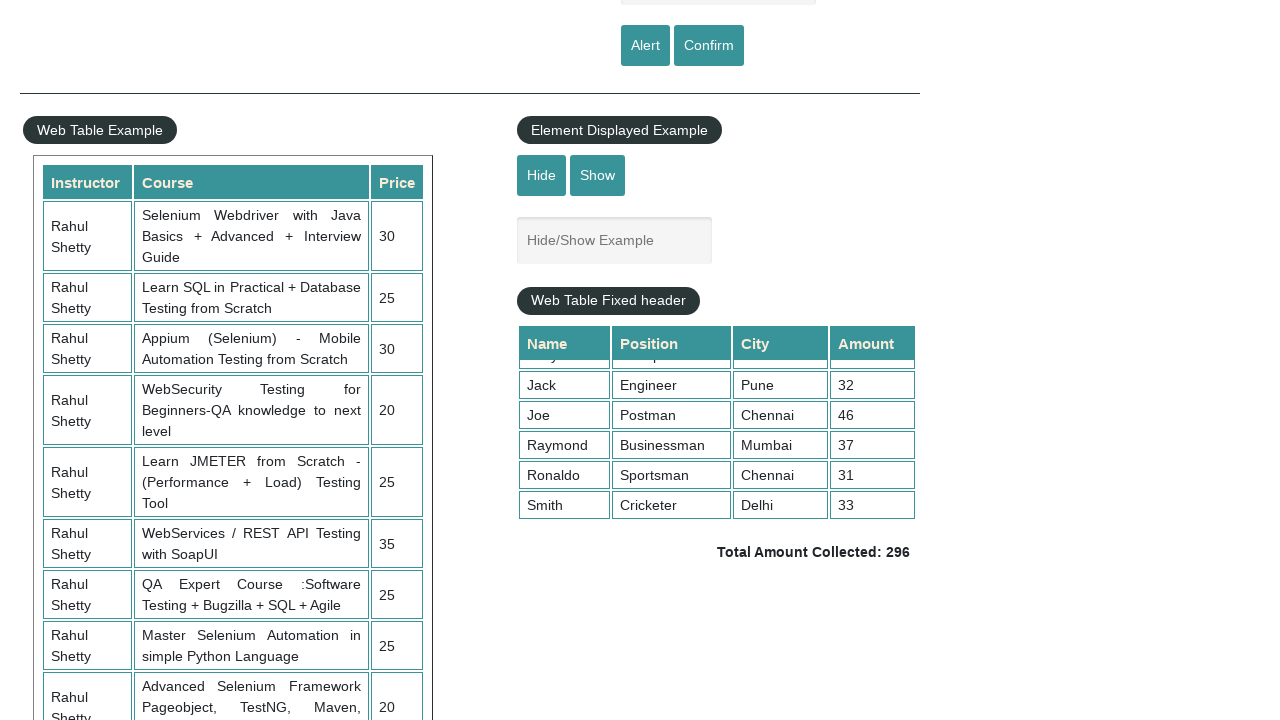

Calculated sum of column 4 values: 296
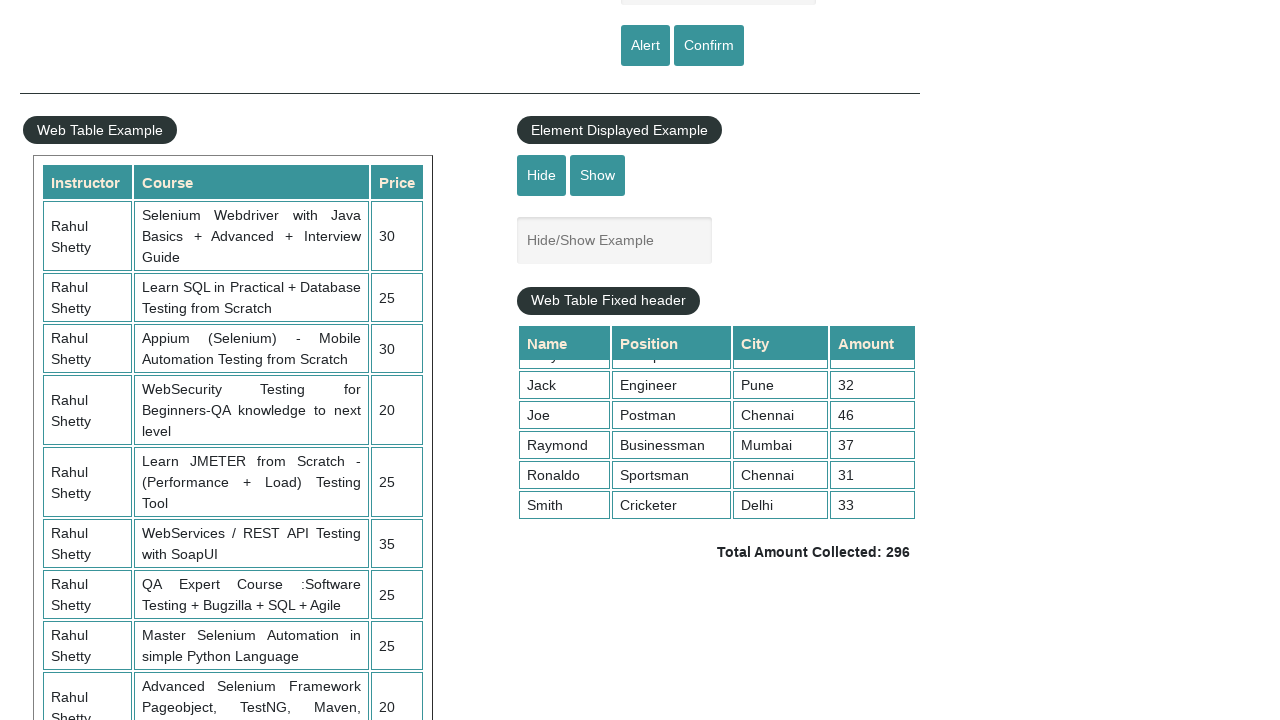

Retrieved displayed total amount from page
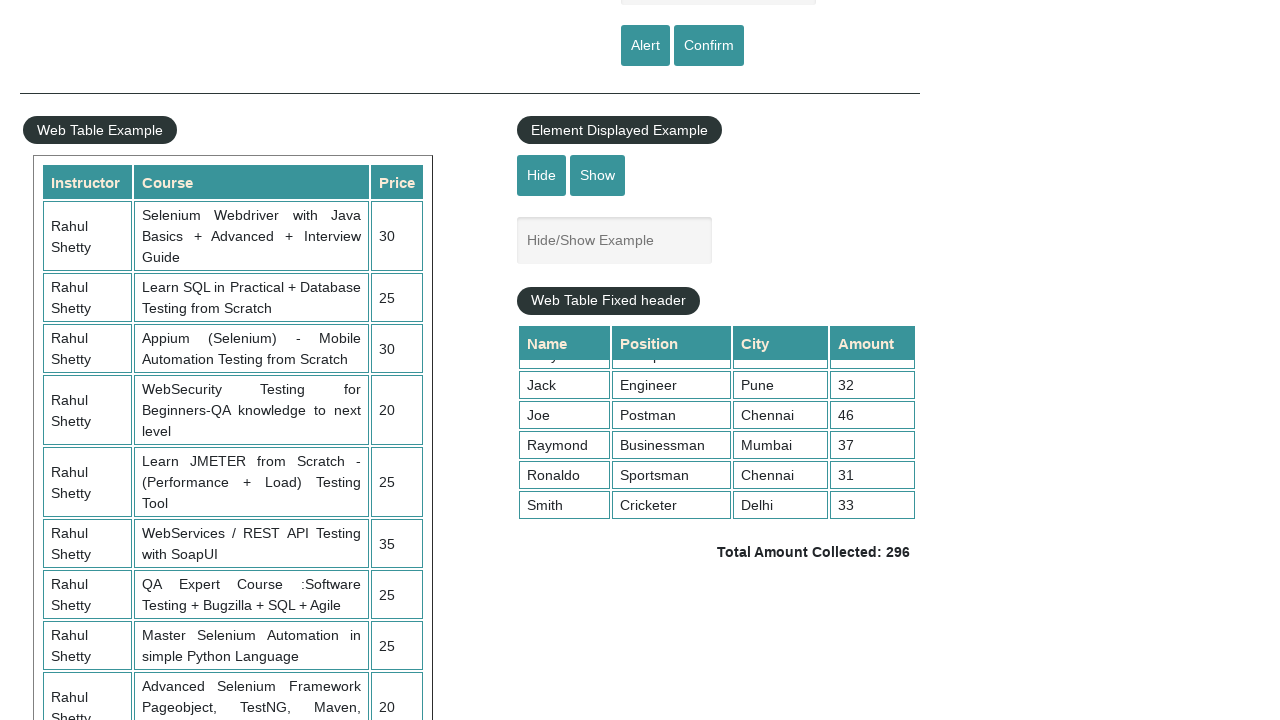

Parsed displayed total amount: 296
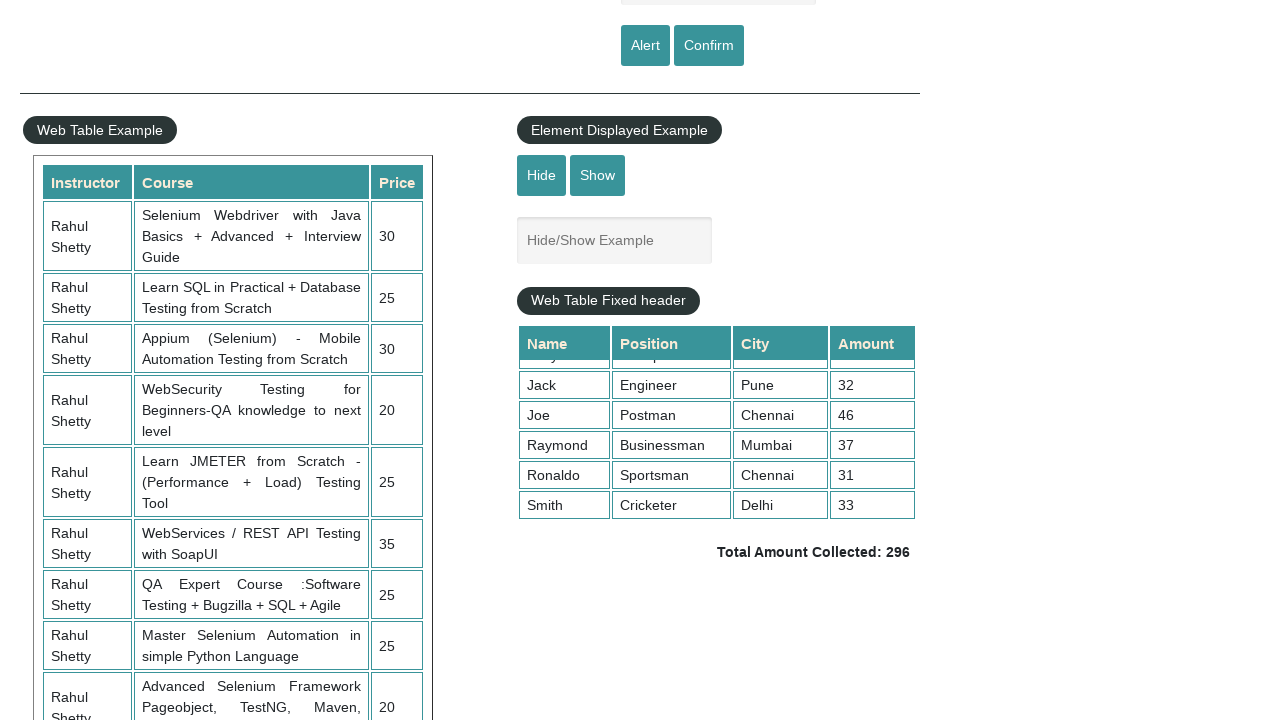

Verified calculated sum (296) matches displayed total (296)
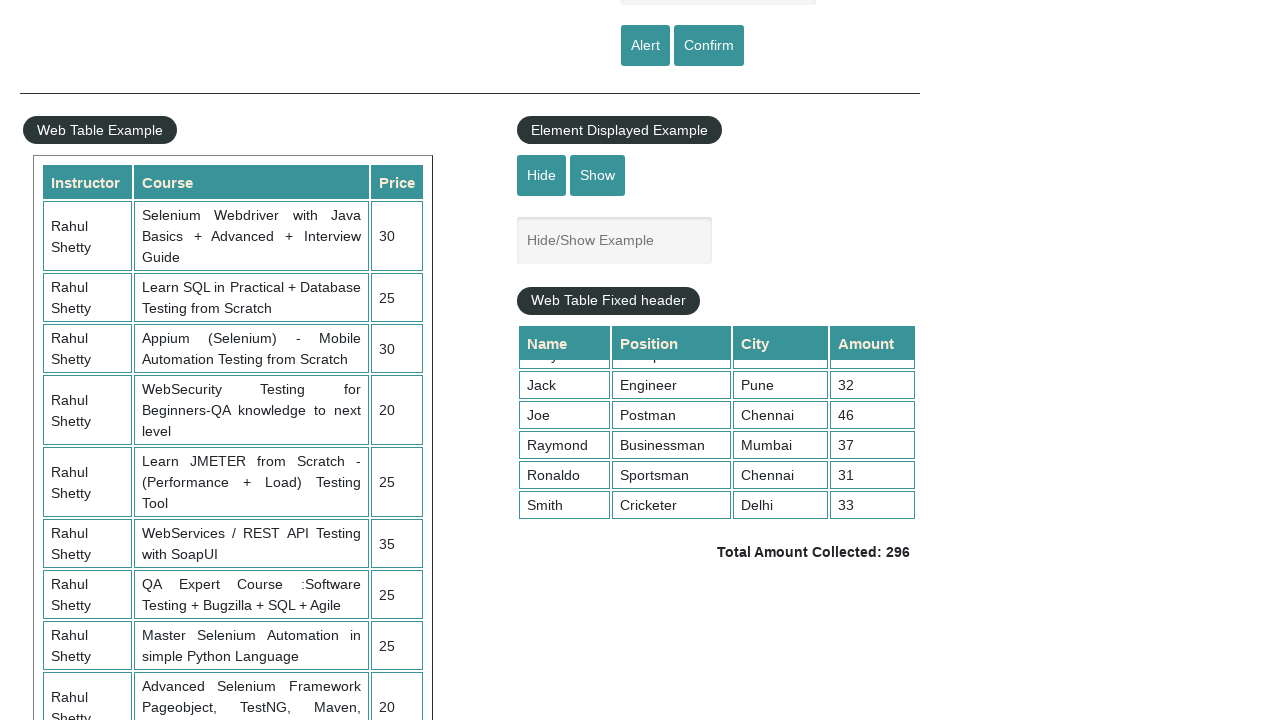

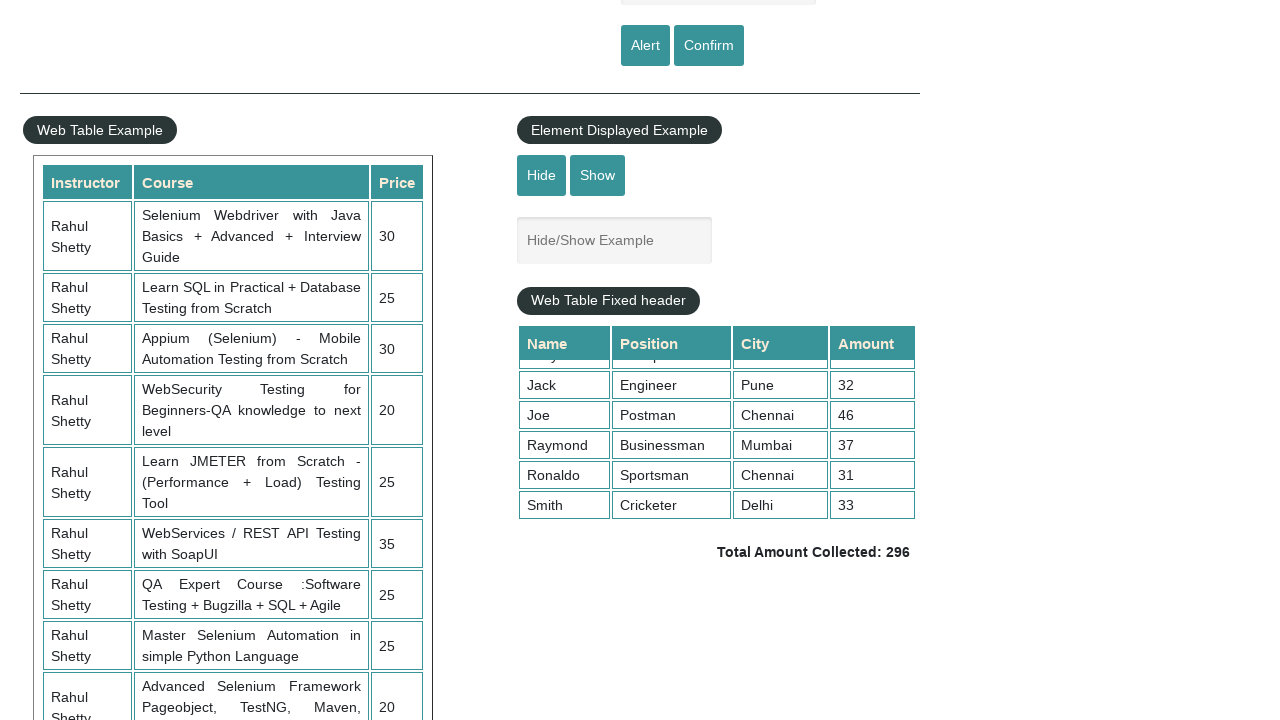